Tests checkbox interaction on a practice automation page by clicking a checkbox to select it, verifying it's selected, and then clicking again to deselect it.

Starting URL: https://rahulshettyacademy.com/AutomationPractice/

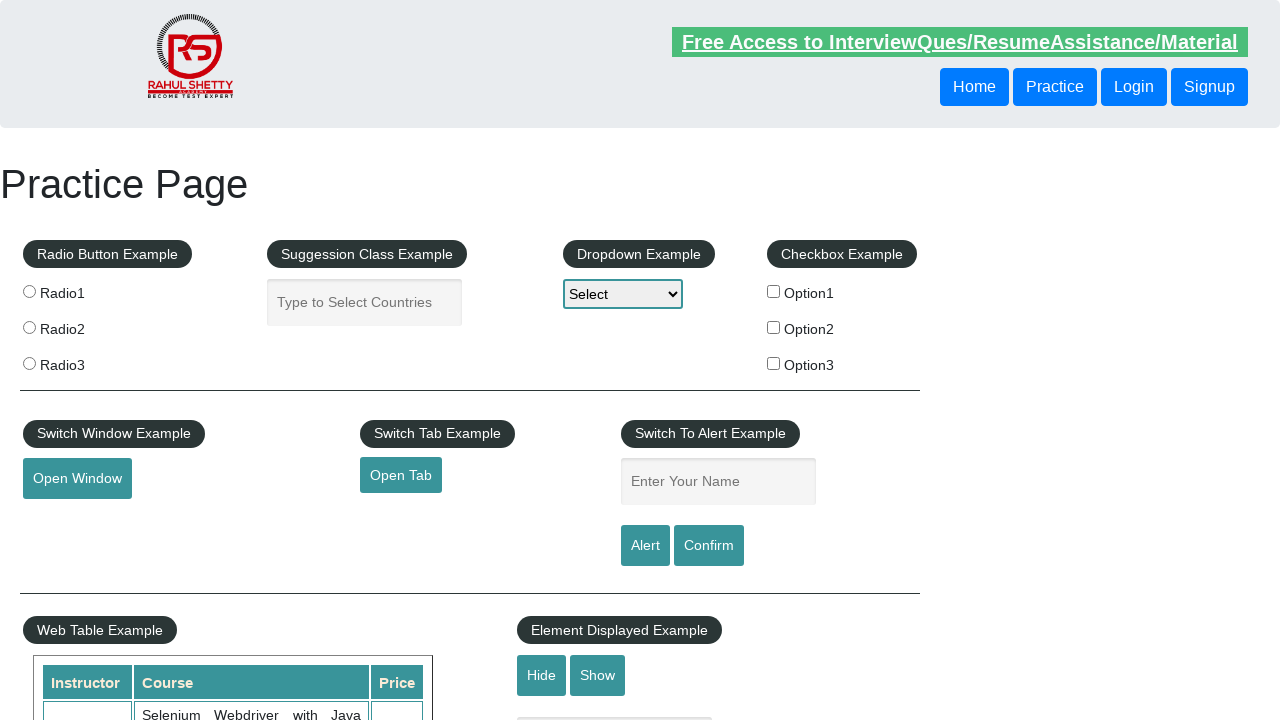

Navigated to Rahul Shetty Academy automation practice page
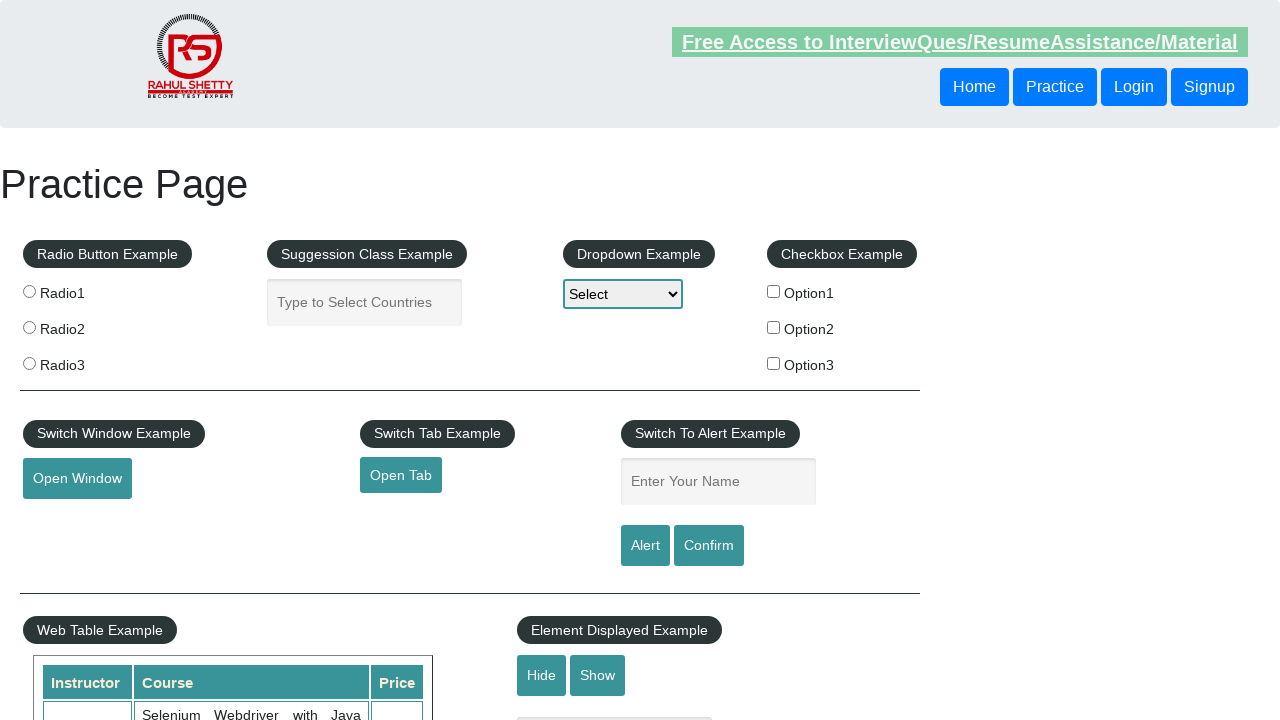

Located checkbox element with ID 'checkBoxOption1'
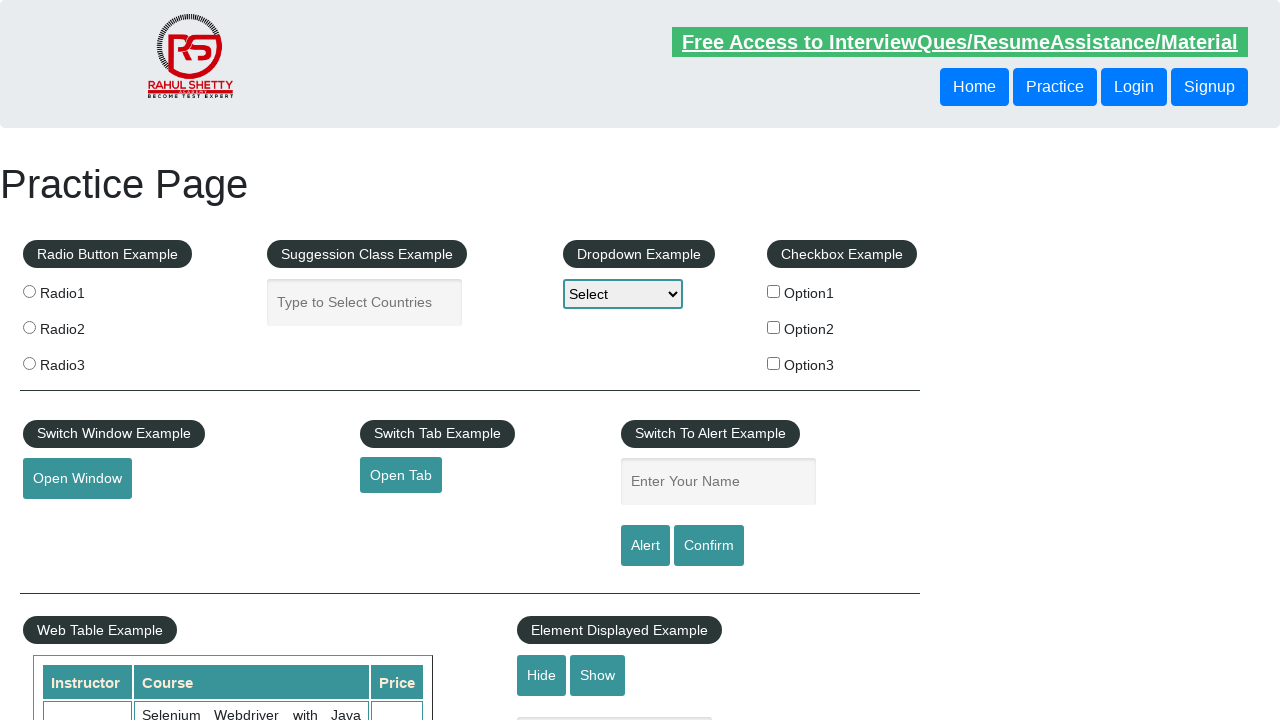

Clicked checkbox to select it at (774, 291) on #checkBoxOption1
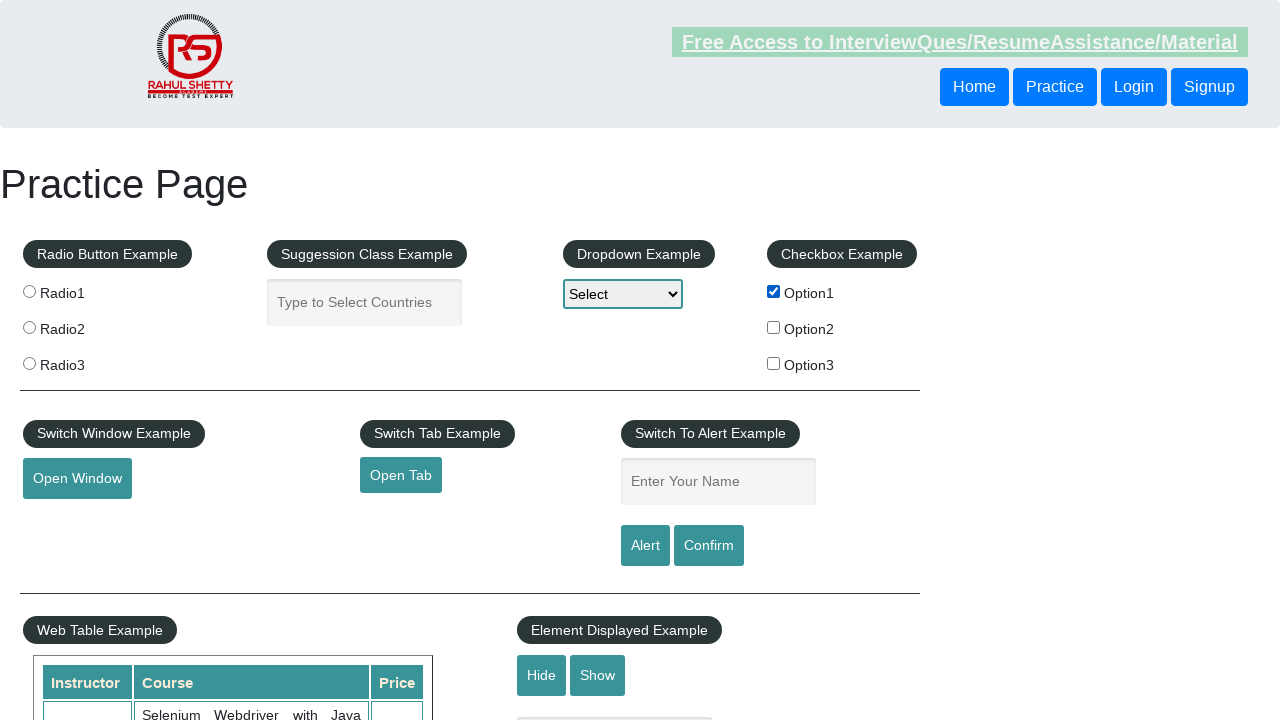

Verified checkbox is selected after first click
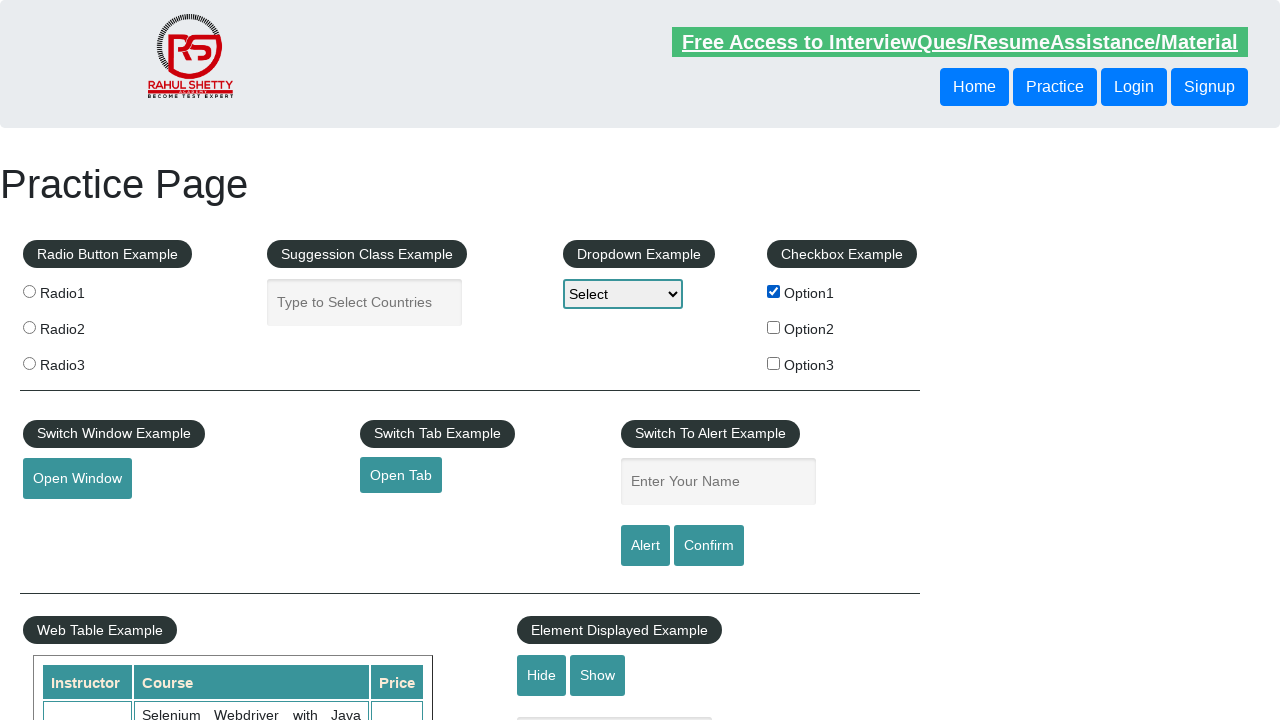

Clicked checkbox again to deselect it at (774, 291) on #checkBoxOption1
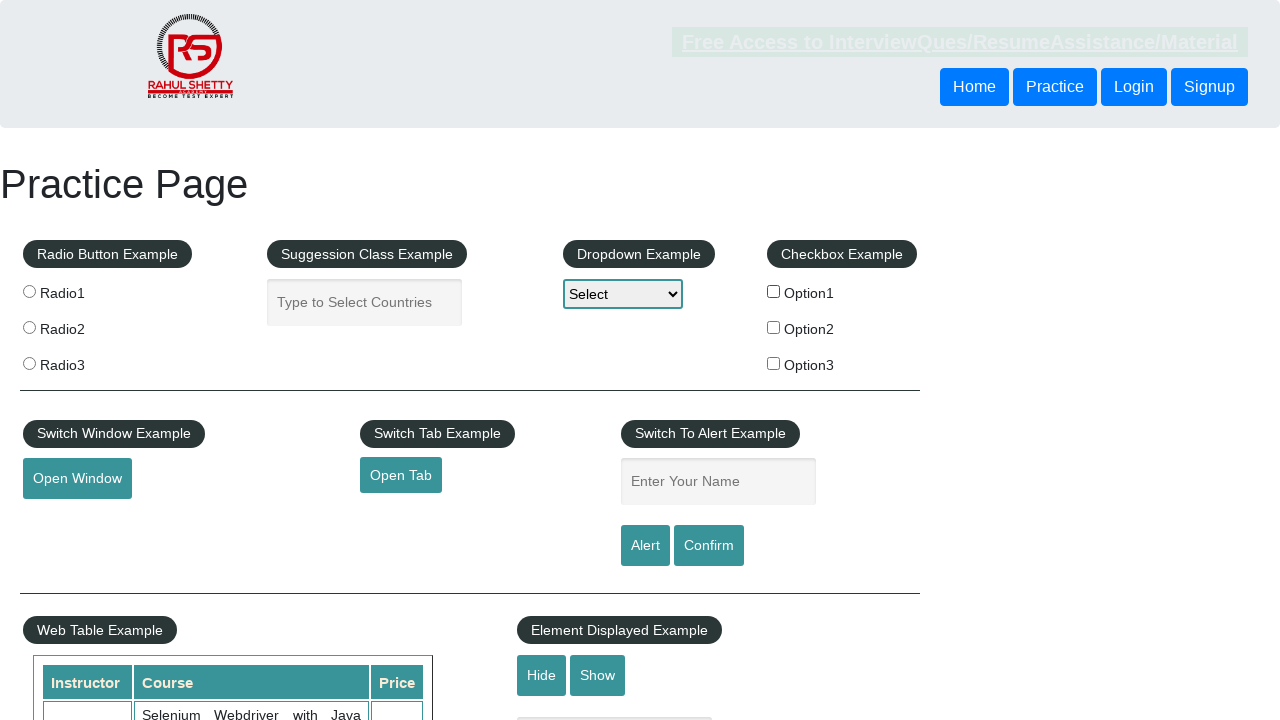

Verified checkbox is deselected after second click
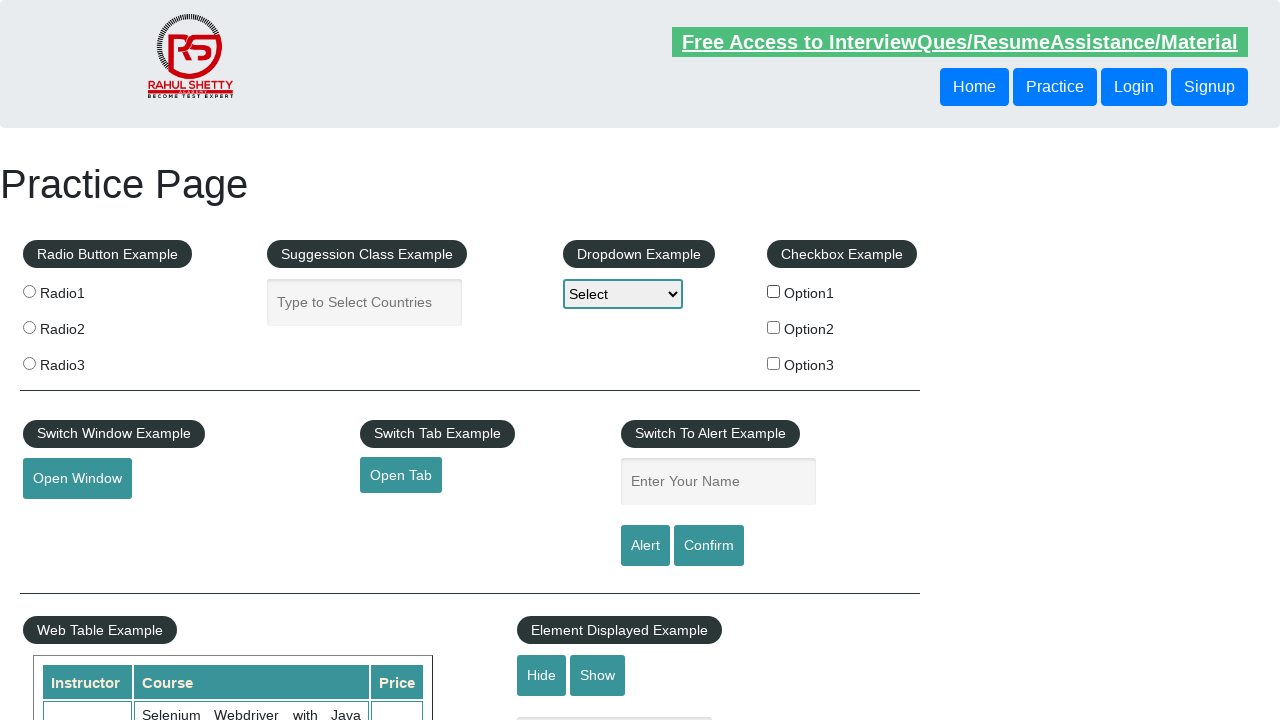

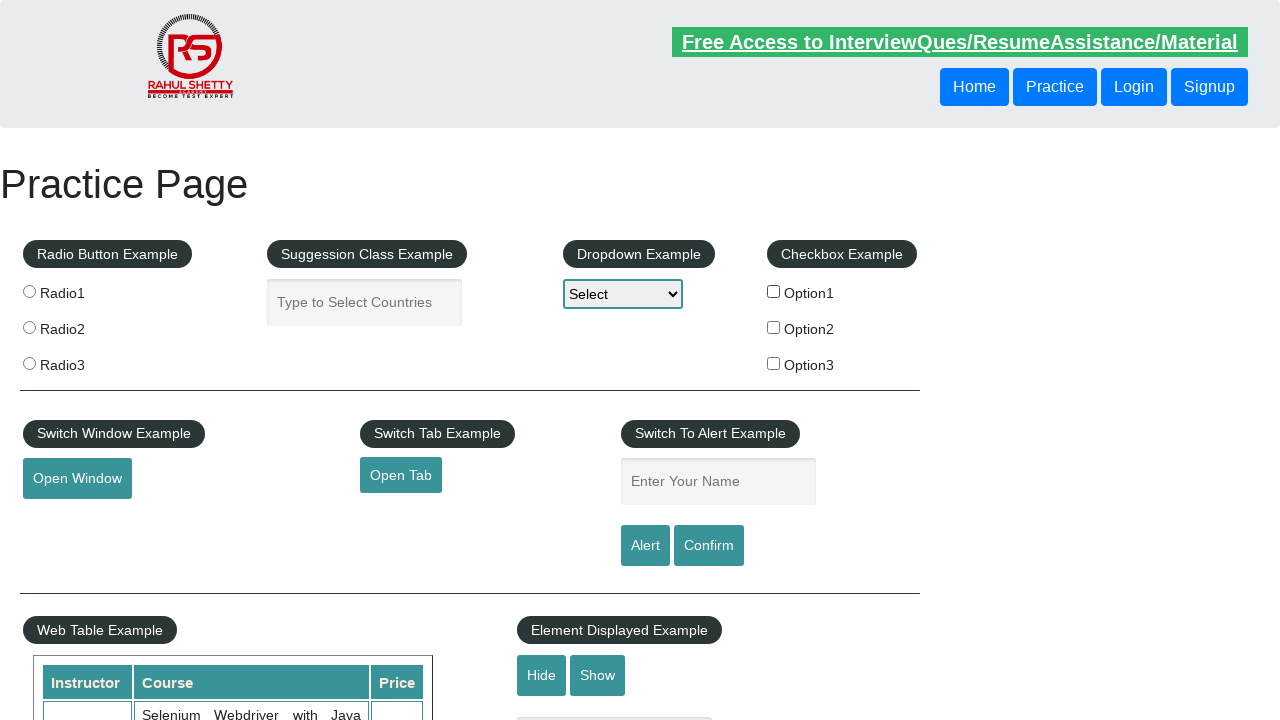